Tests right-click (context click) functionality by right-clicking a button and verifying the response message appears

Starting URL: https://demoqa.com/buttons

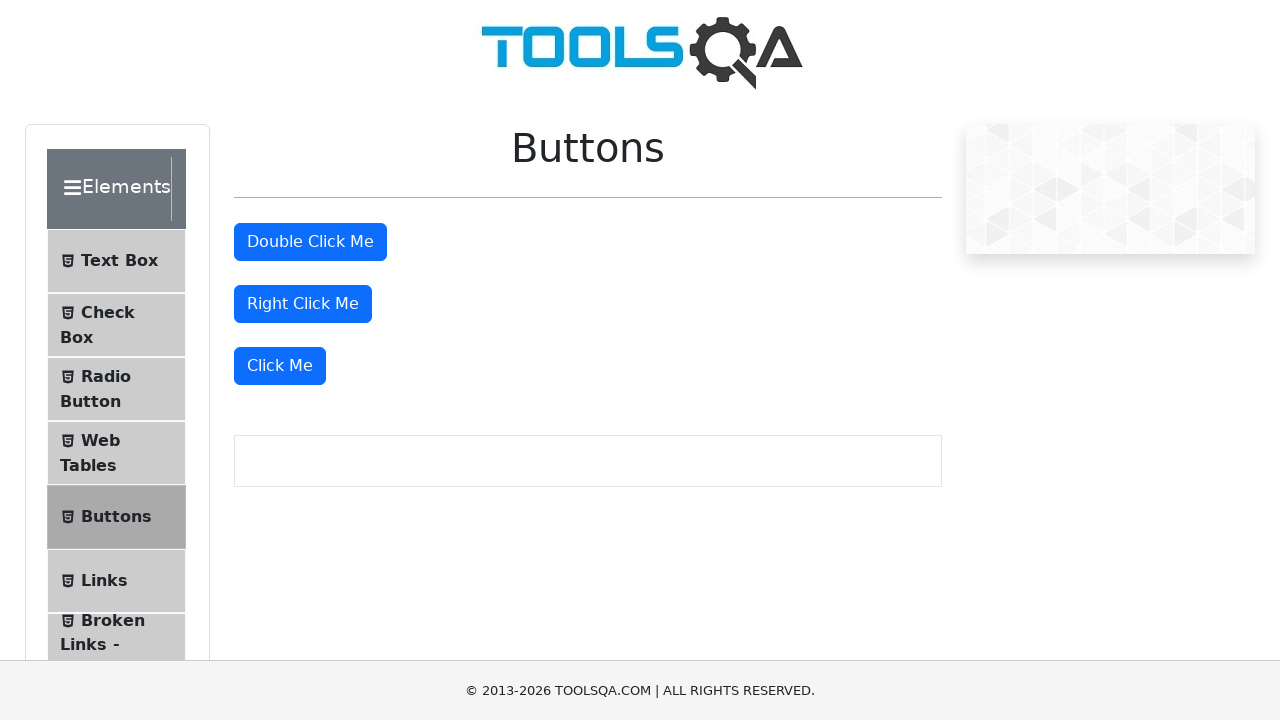

Right click button is visible and ready
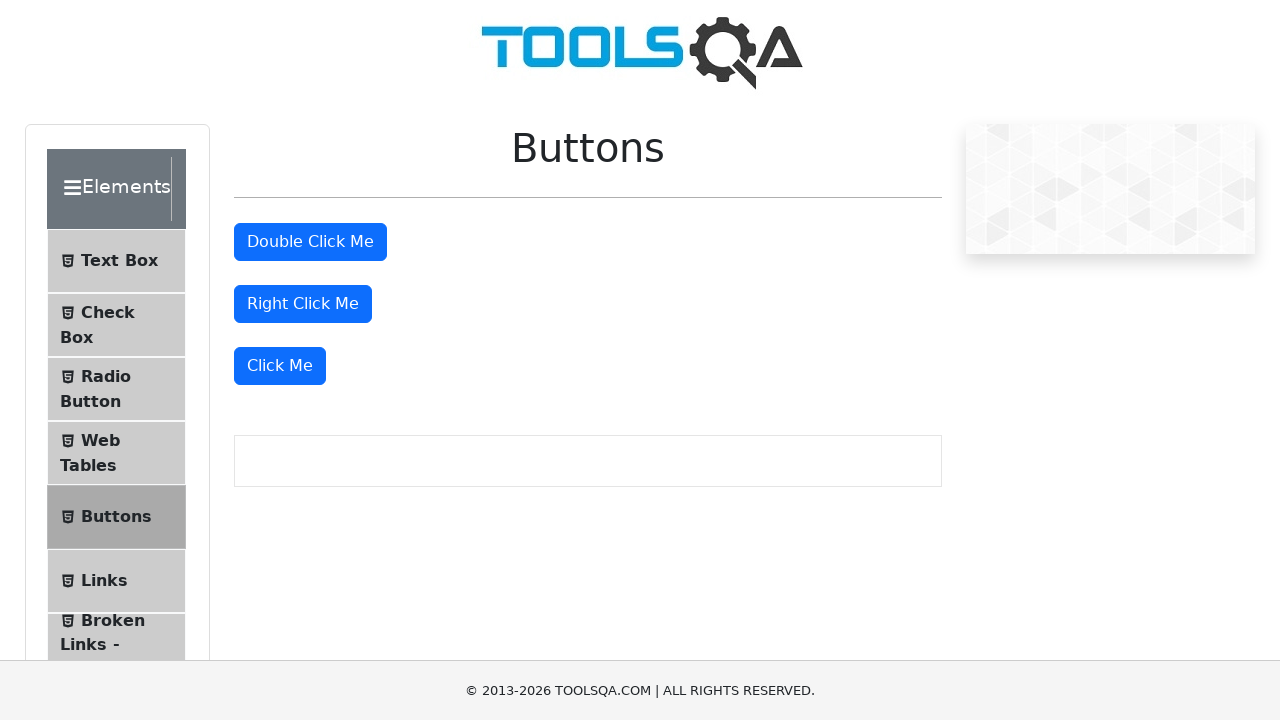

Right-clicked the right click button at (303, 304) on button#rightClickBtn
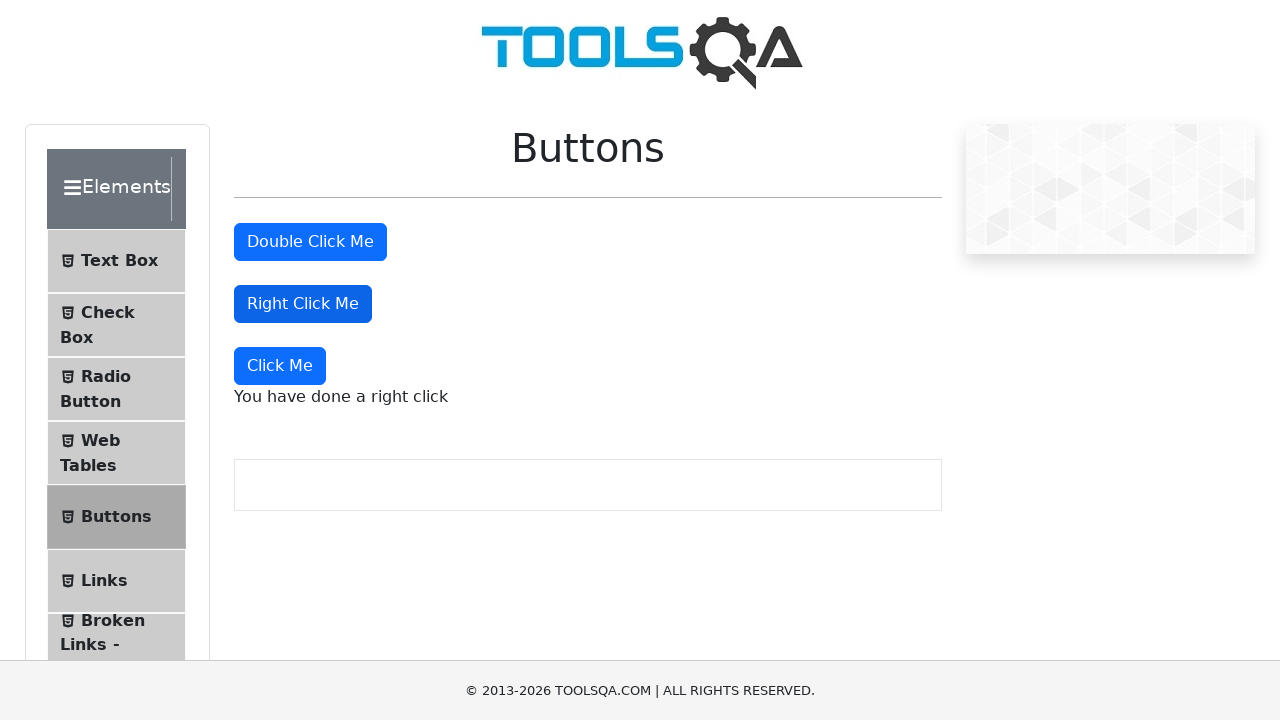

Right click response message appeared
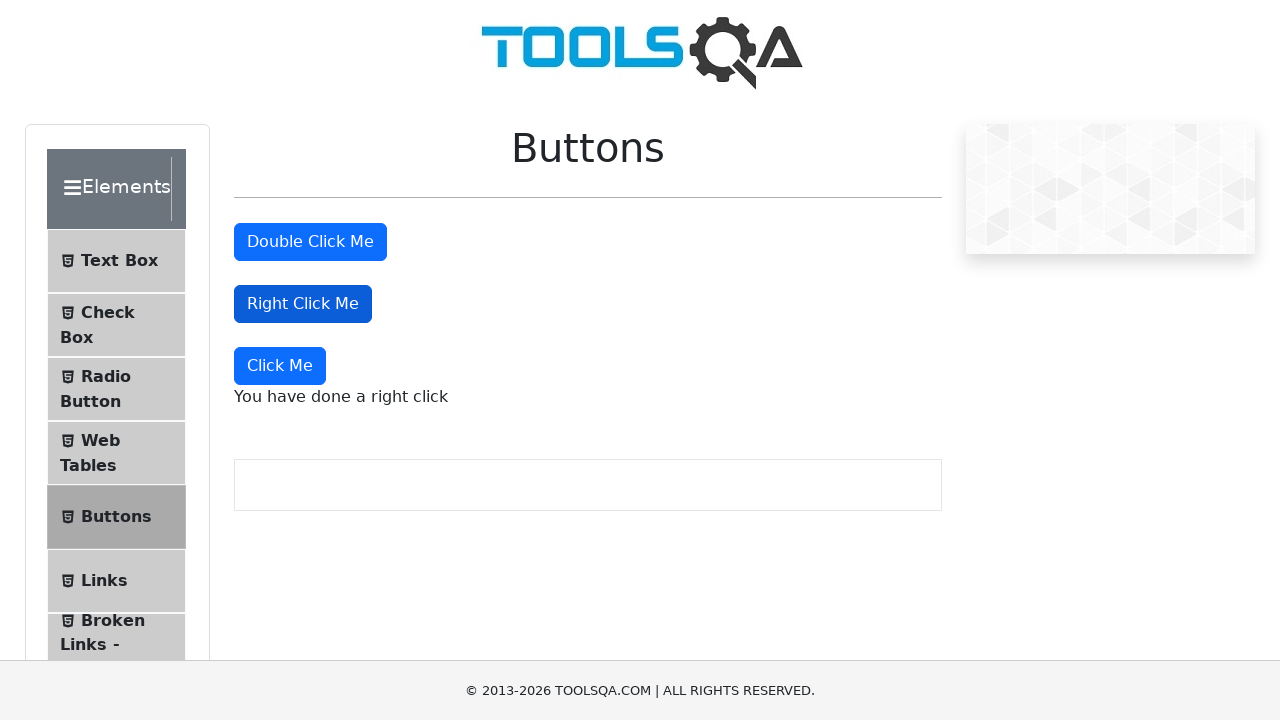

Verified response message text is 'You have done a right click'
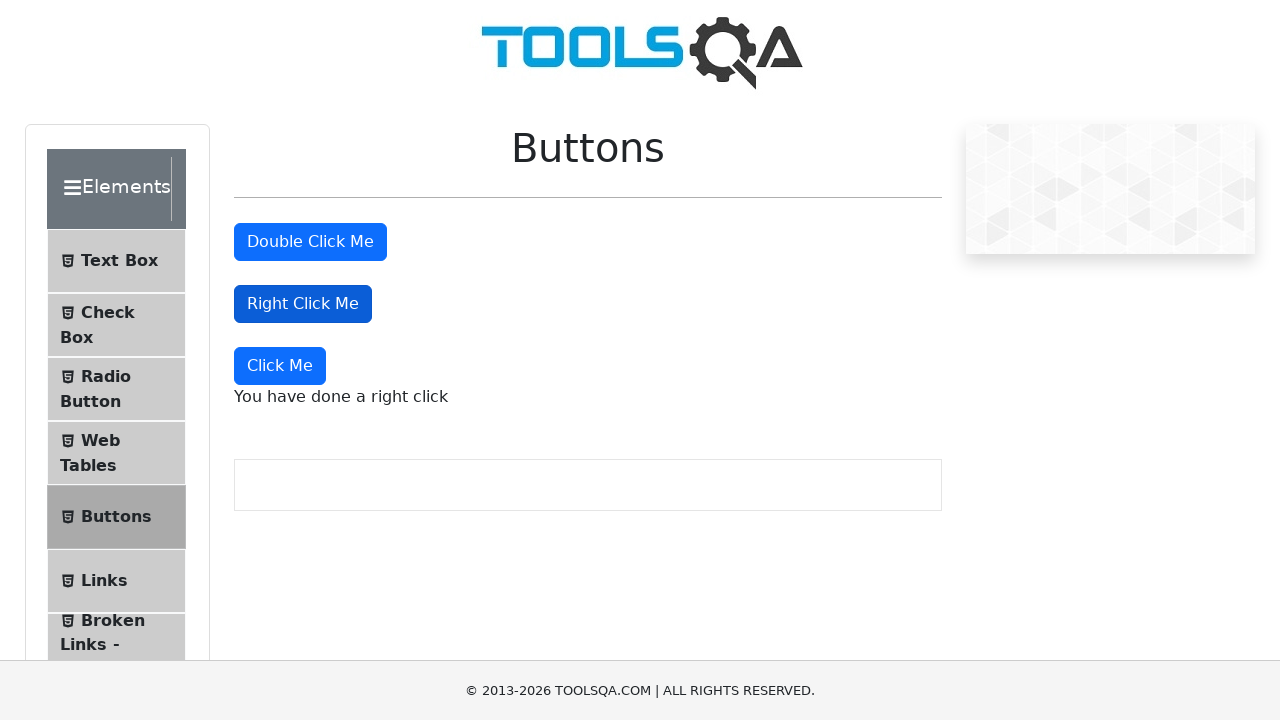

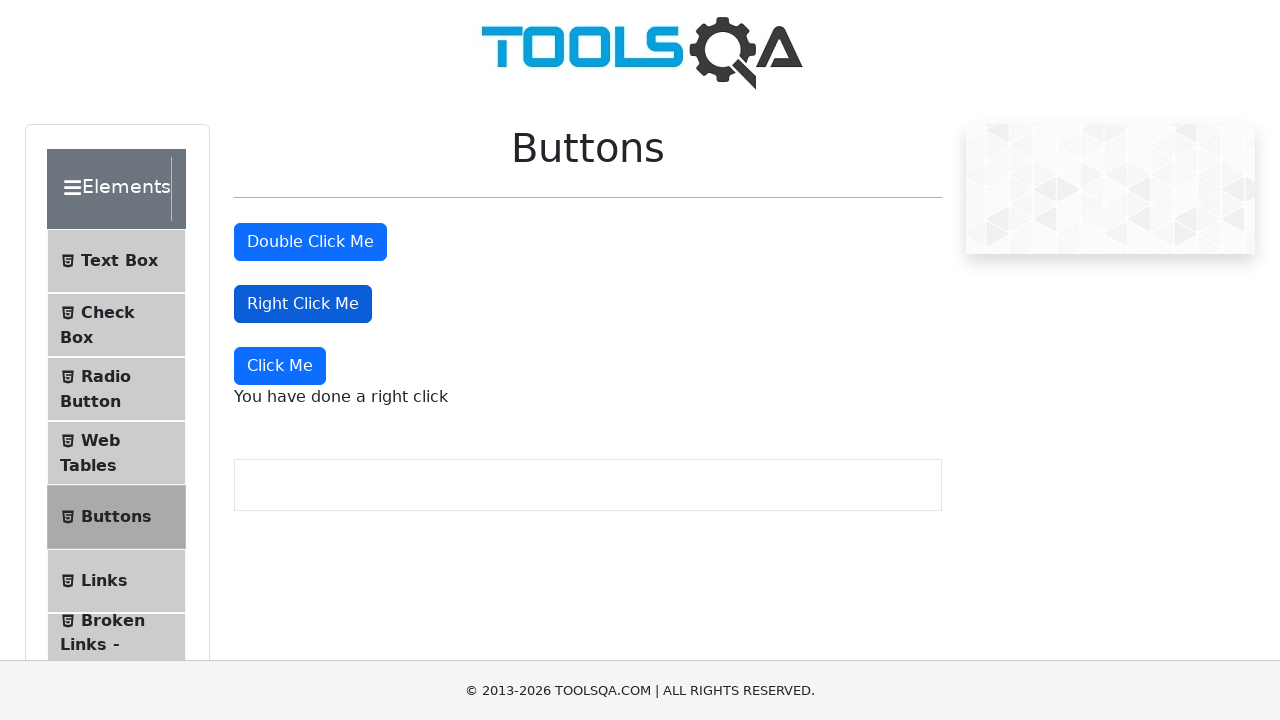